Tests dynamic loading by clicking Start, waiting for loading to finish, and verifying content appears

Starting URL: http://the-internet.herokuapp.com/dynamic_loading/2

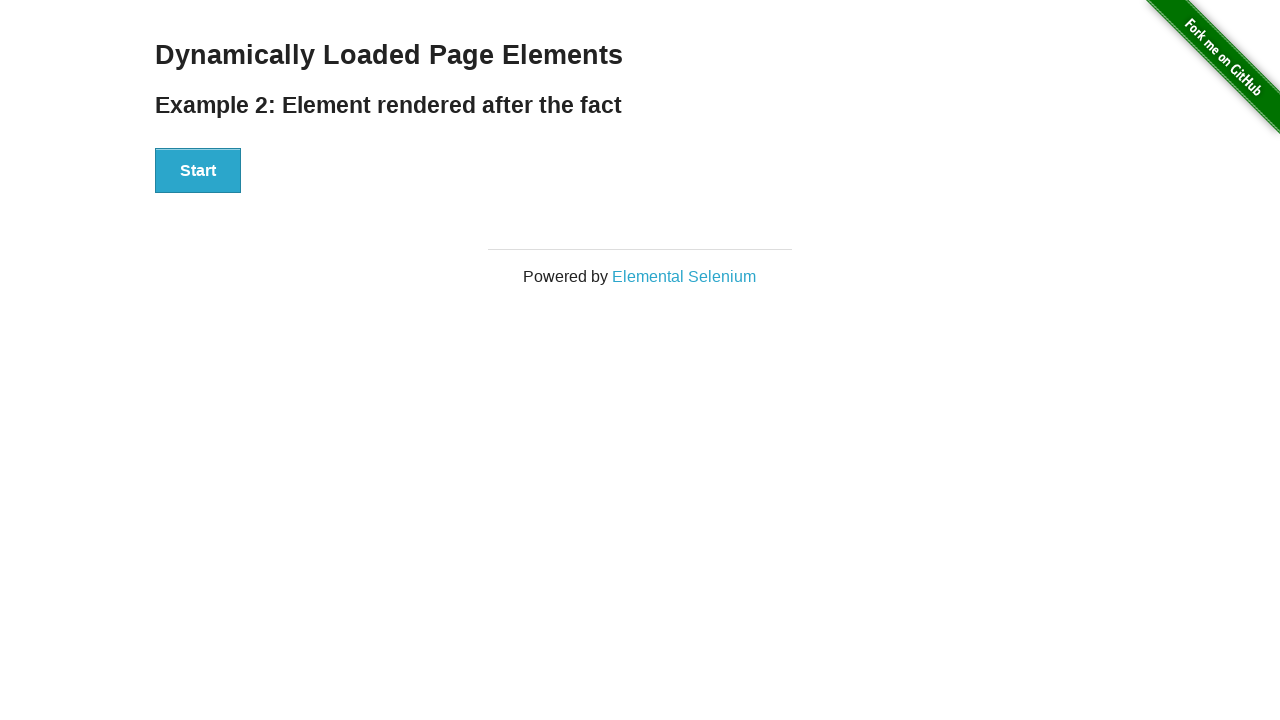

Clicked Start button to initiate dynamic loading at (198, 171) on button:has-text('Start')
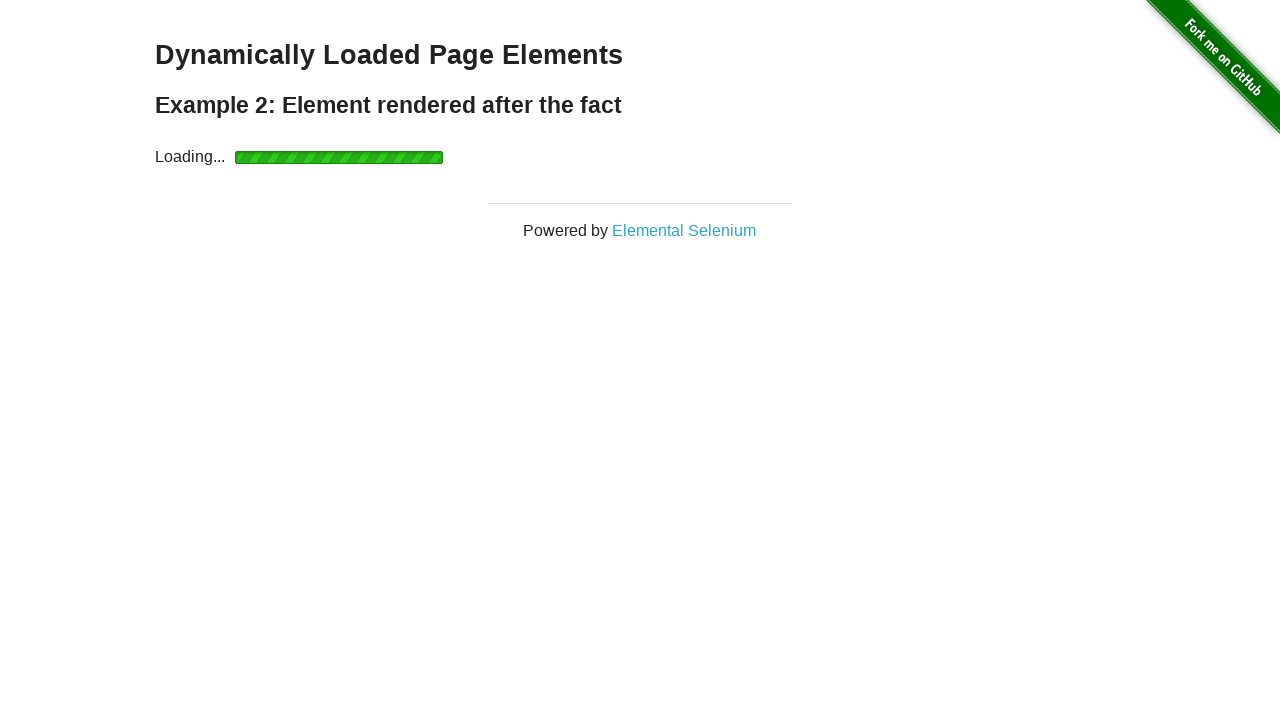

Waited for loading spinner to disappear
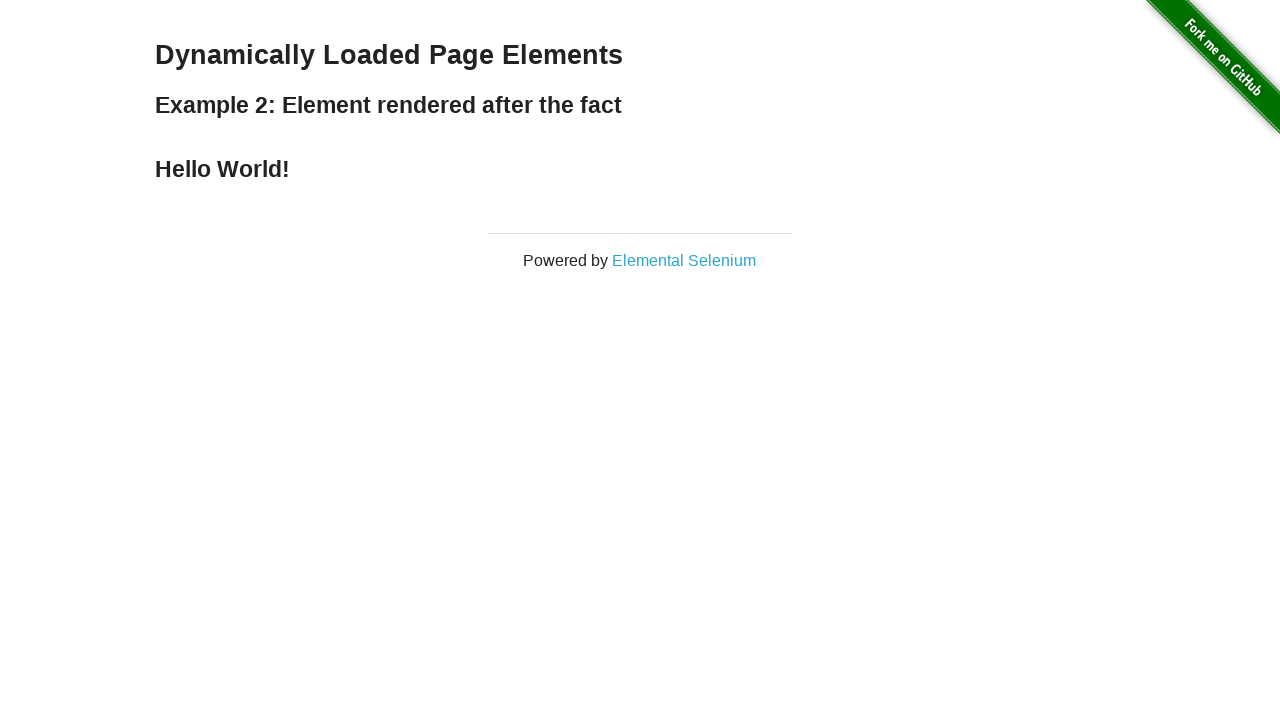

Verified 'Hello World!' message is displayed after loading completes
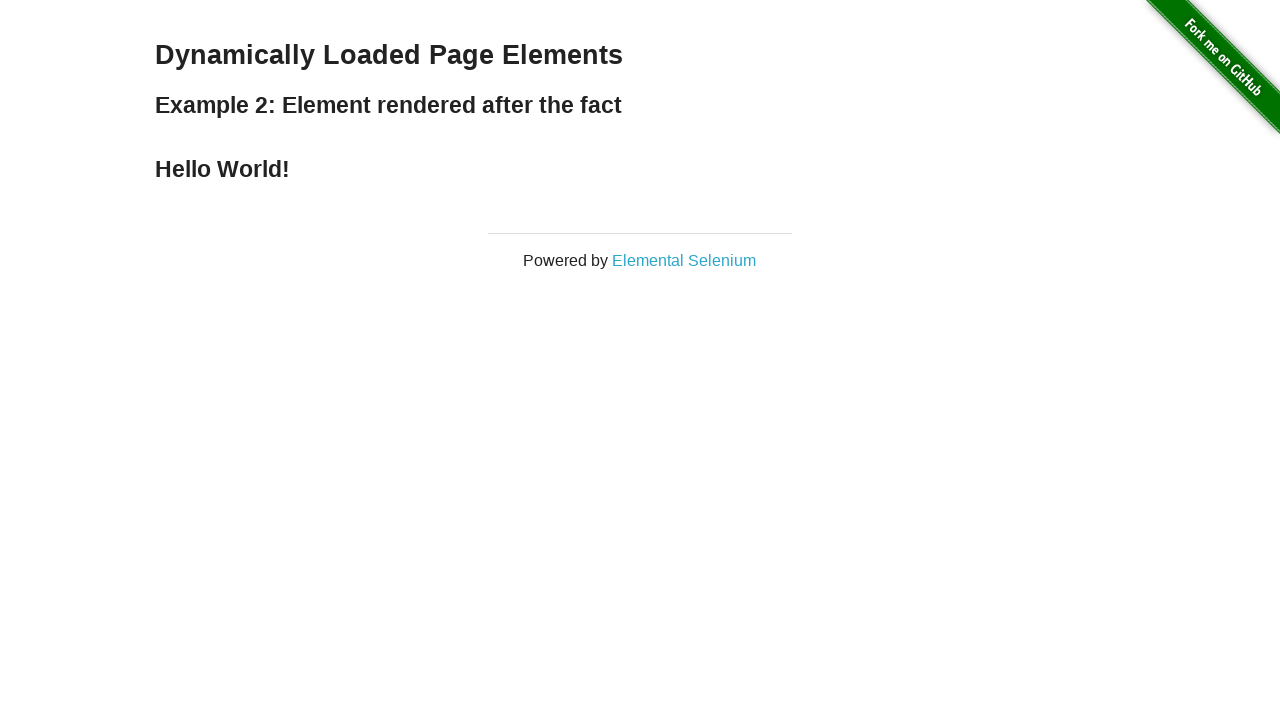

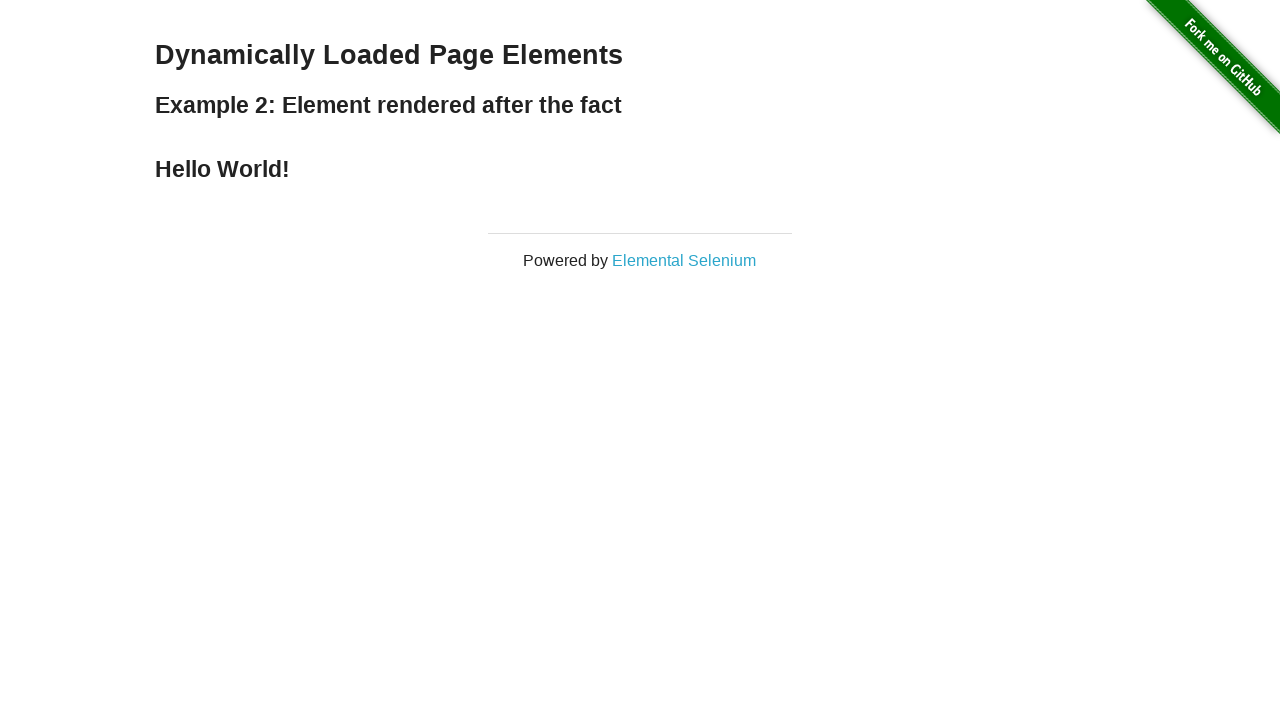